Navigates to the Blog page and verifies there are 5 recent posts links displayed

Starting URL: https://practice.sdetunicorns.com/

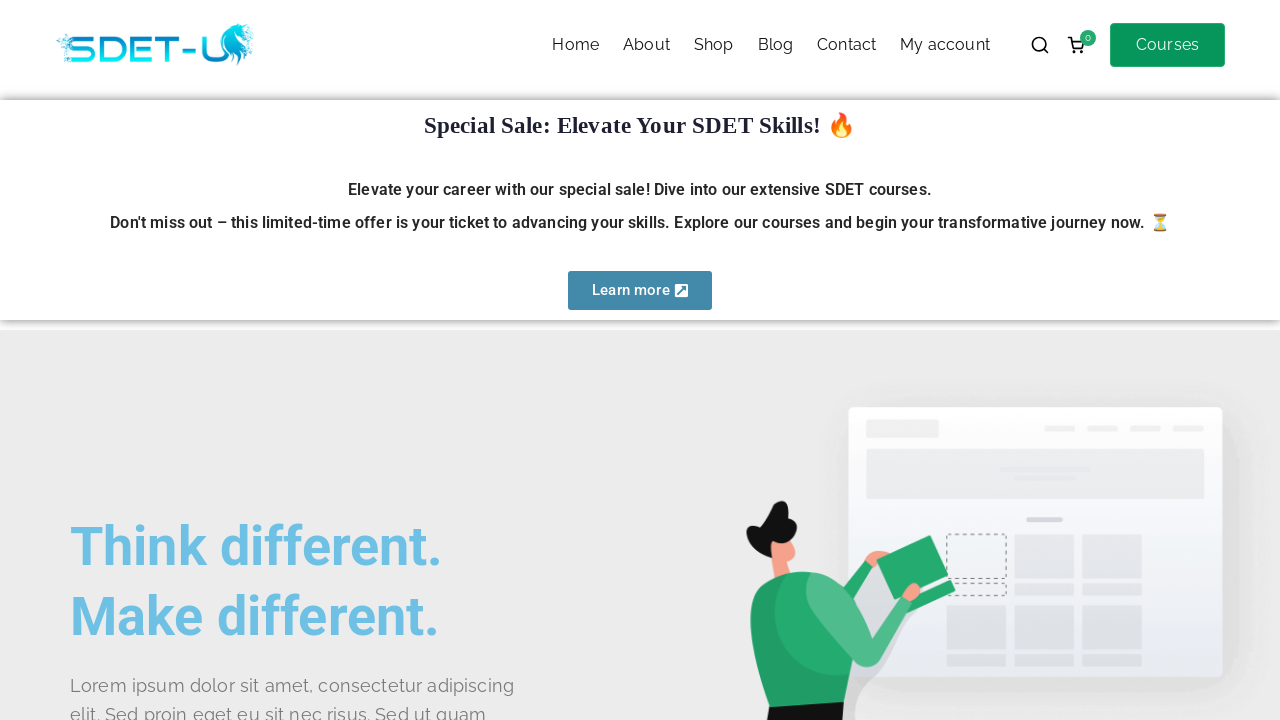

Clicked on Blog menu at (775, 45) on #zak-primary-menu >> text=Blog
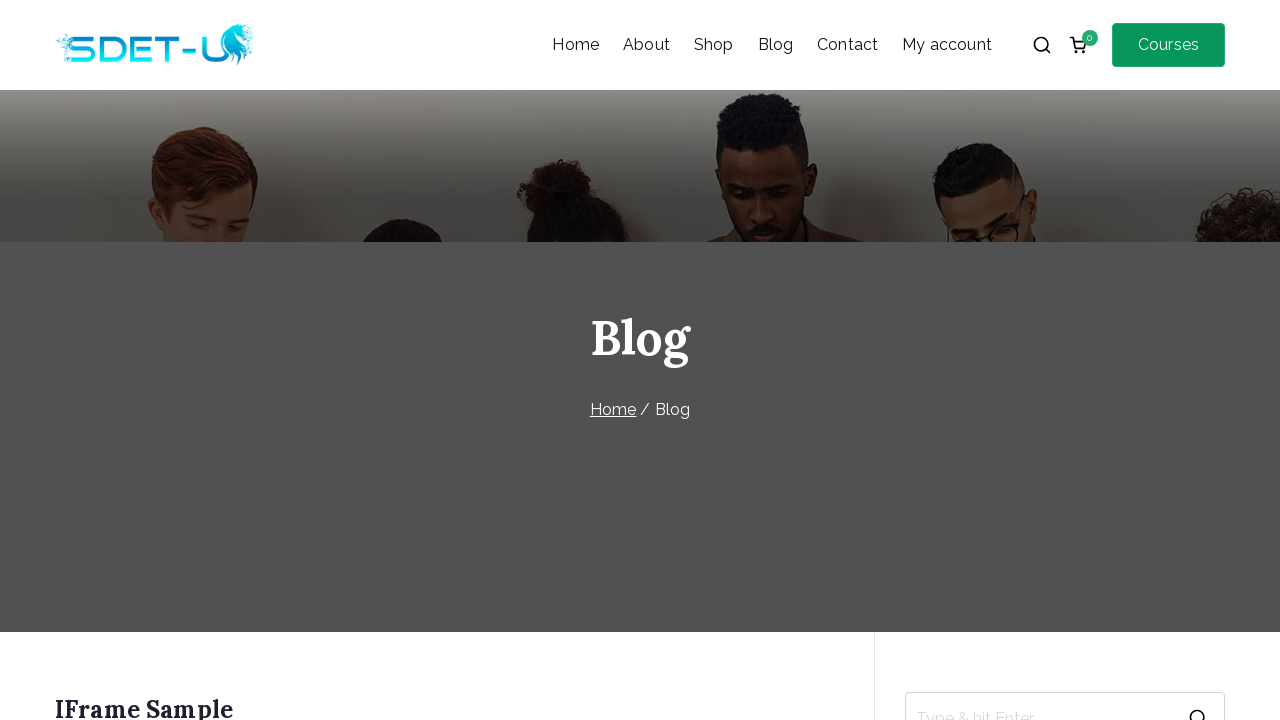

Verified that the URL contains 'blog'
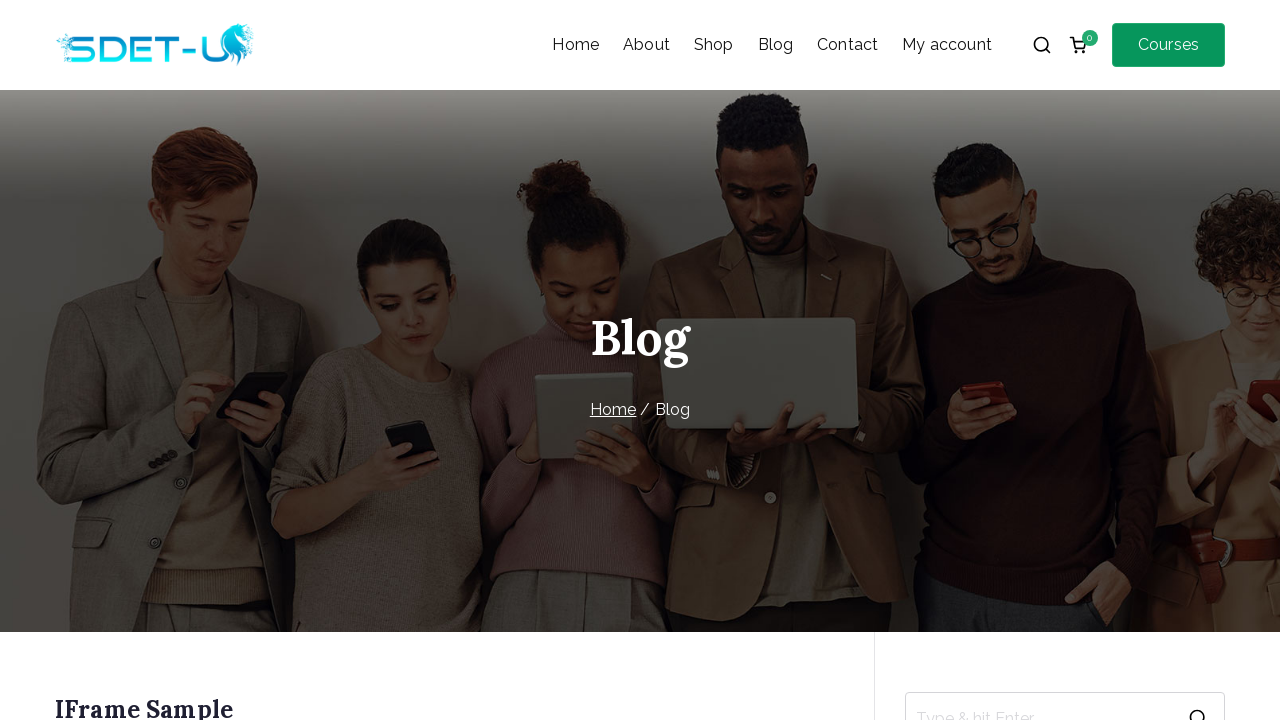

Hovered over Recent Posts heading at (1065, 360) on xpath=//h2[normalize-space()="Recent Posts"]
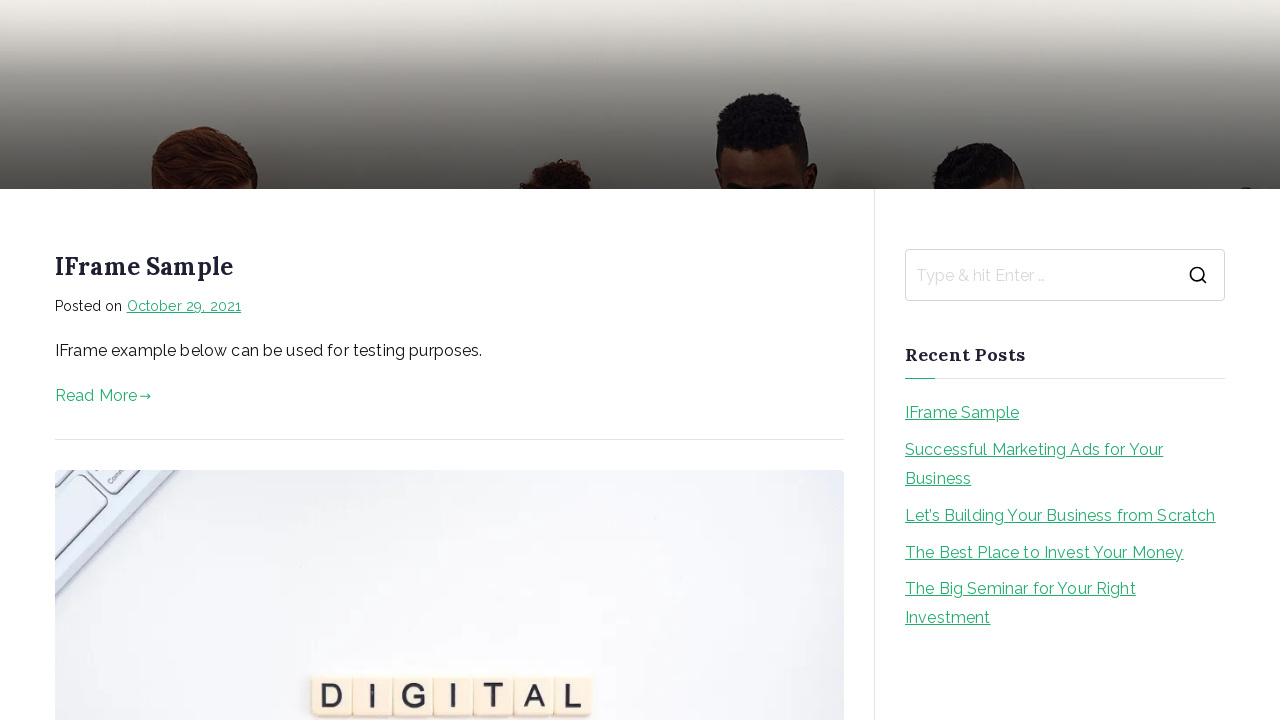

Verified that there are 5 recent posts links displayed
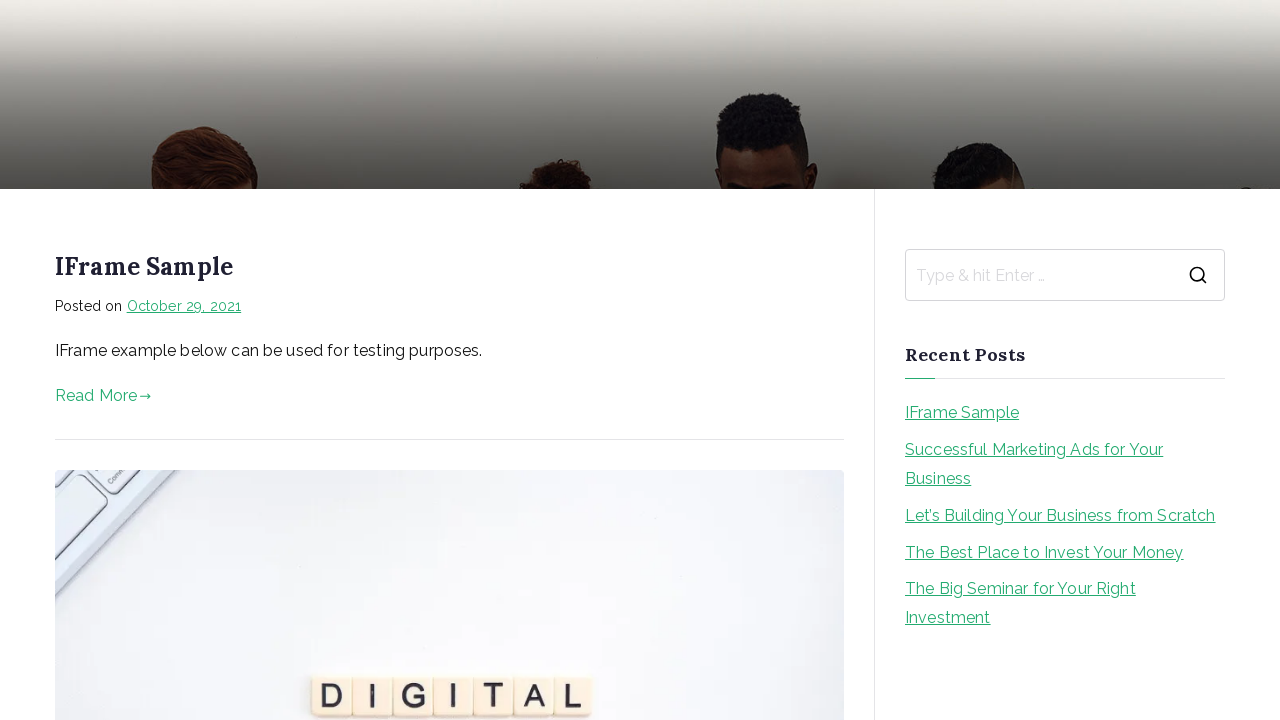

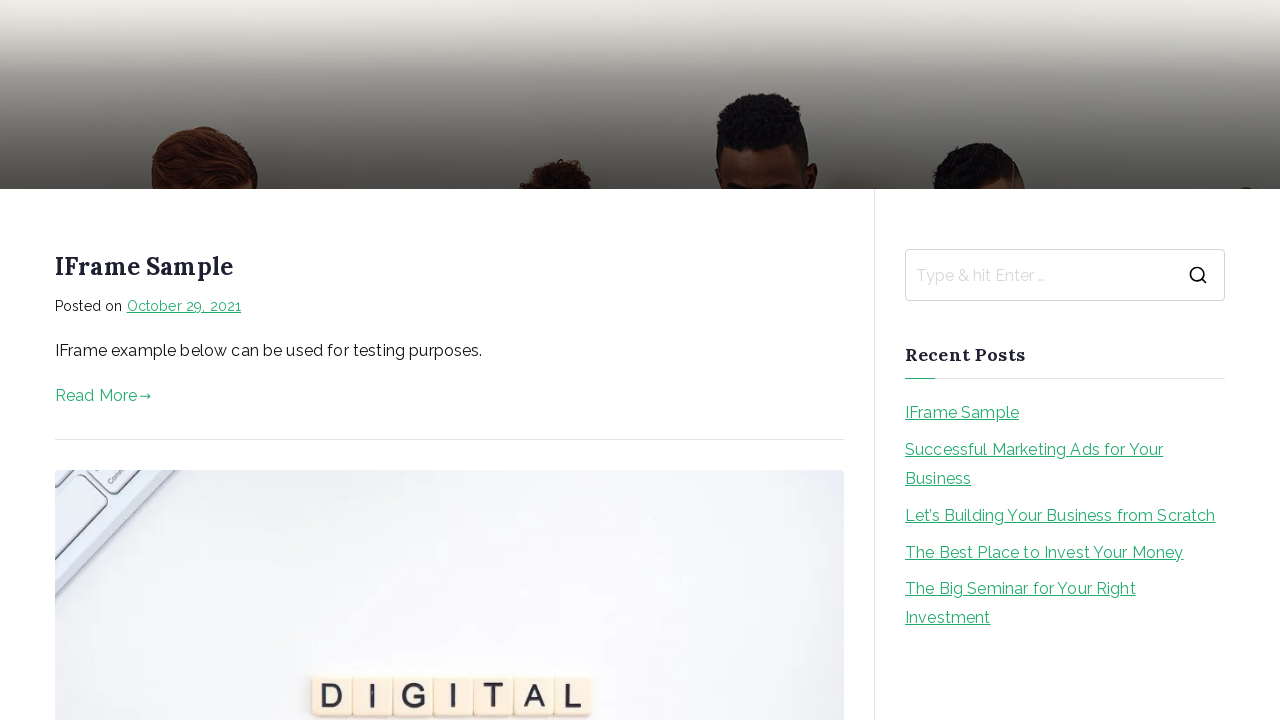